Tests mouse movement simulation on autodraw.com by clicking a button and drawing with mouse movements

Starting URL: https://www.autodraw.com/

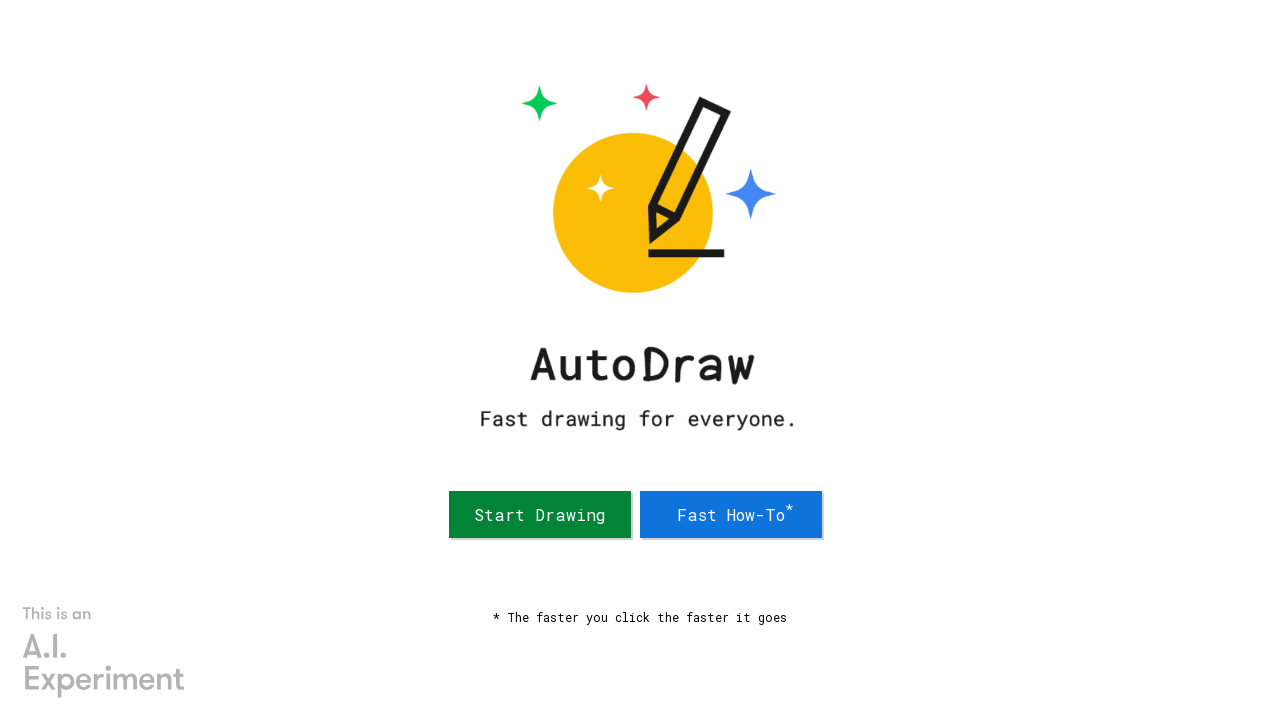

Clicked the green button to start drawing at (540, 515) on .button.green
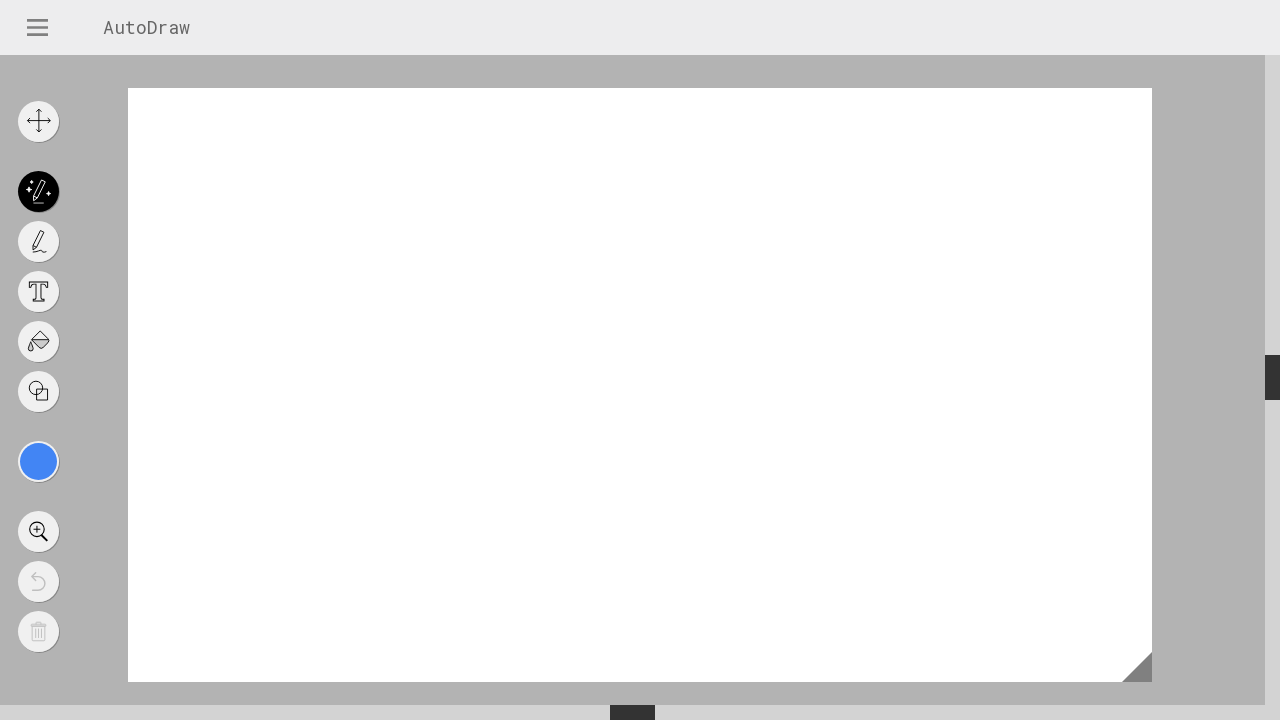

Moved mouse to position (0, 0) at (0, 0)
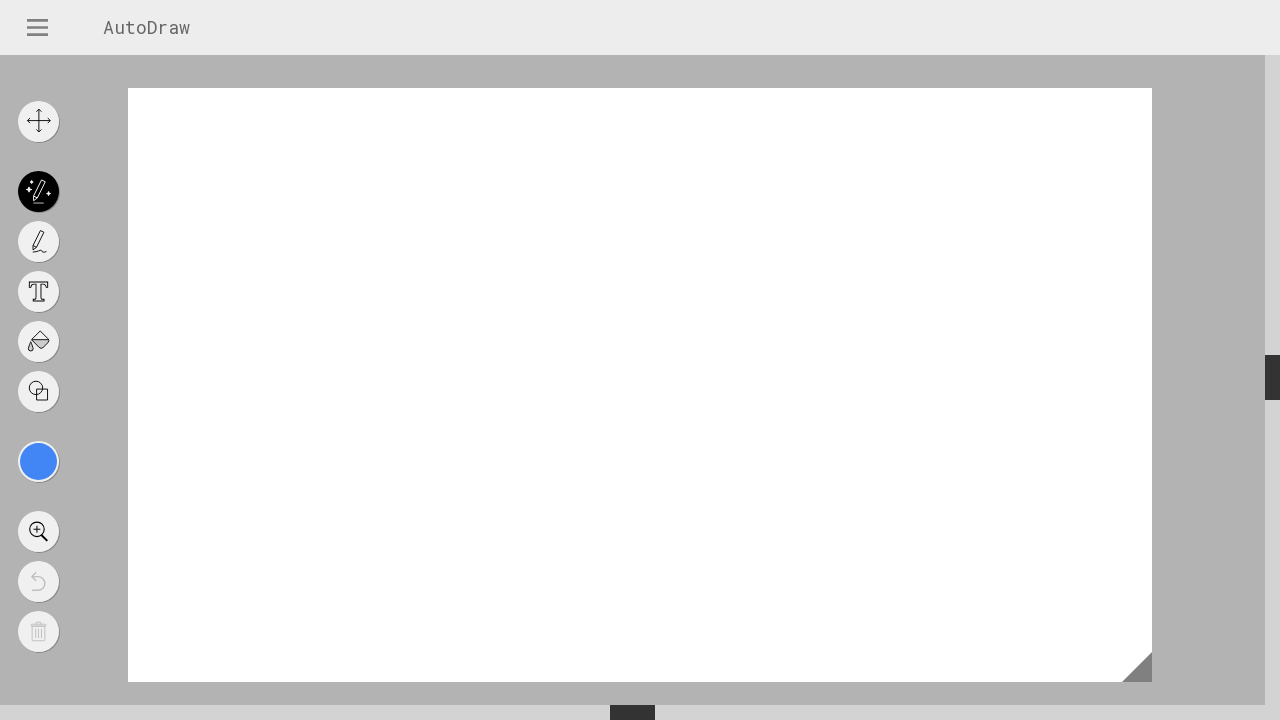

Pressed mouse button down to start drawing at (0, 0)
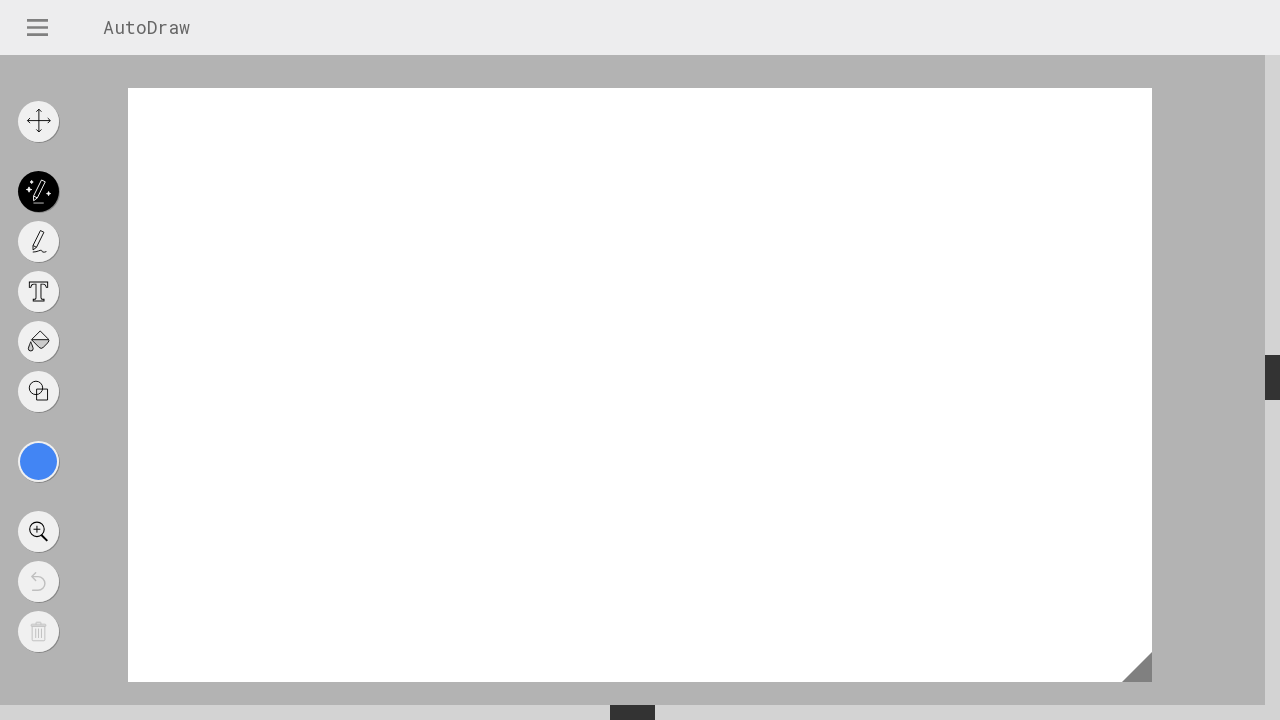

Moved mouse to position (0, 1000) at (0, 1000)
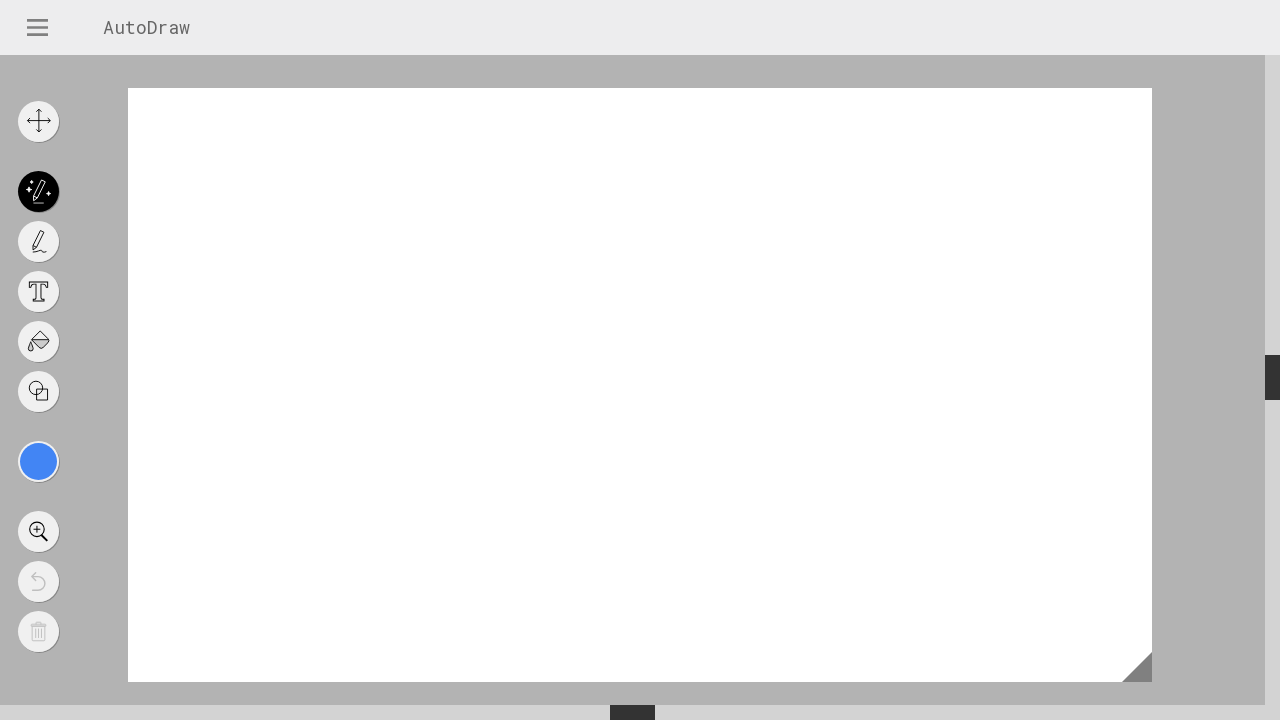

Moved mouse to position (1320, 1540) at (1320, 1540)
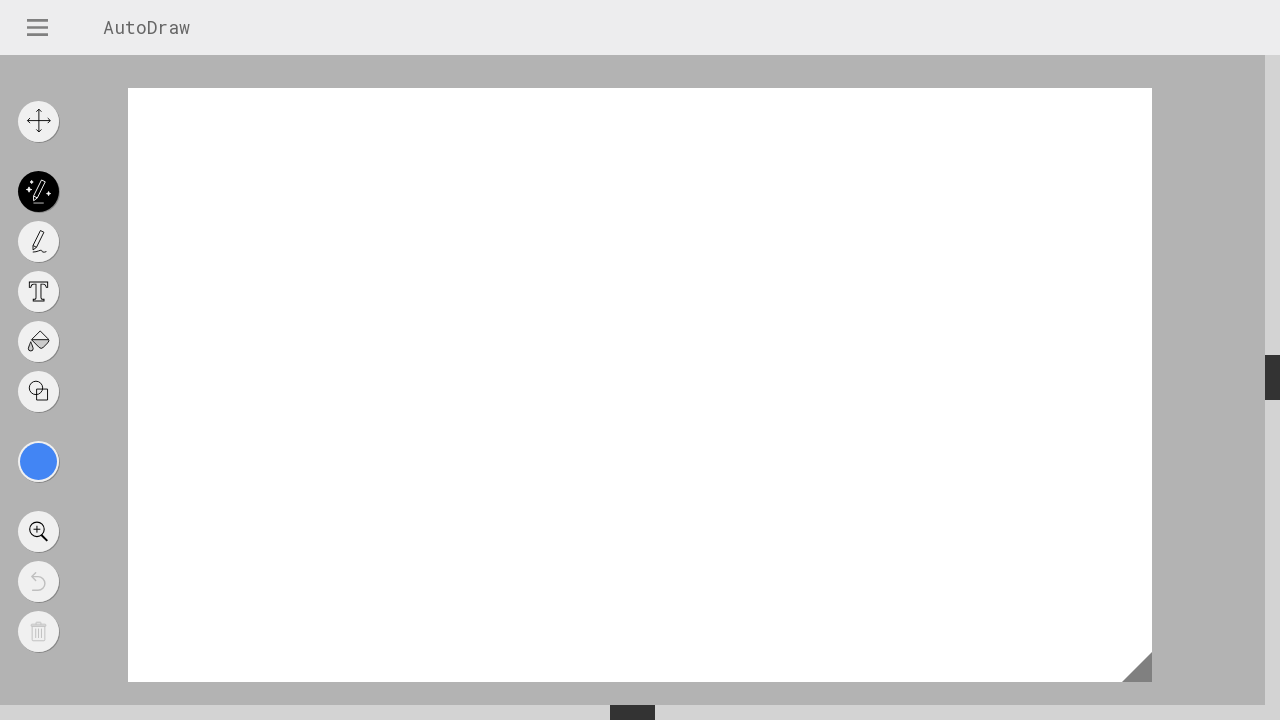

Moved mouse to position (2060, 0) at (2060, 0)
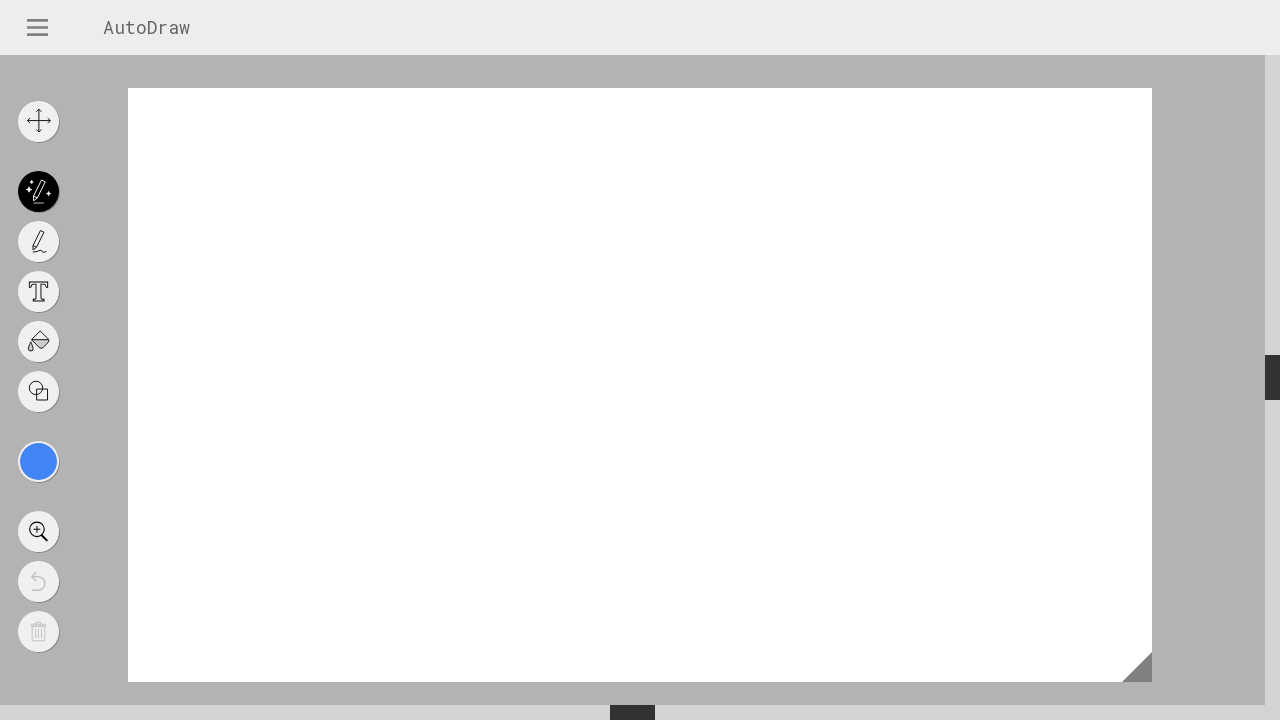

Moved mouse to position (0, 4730) at (0, 4730)
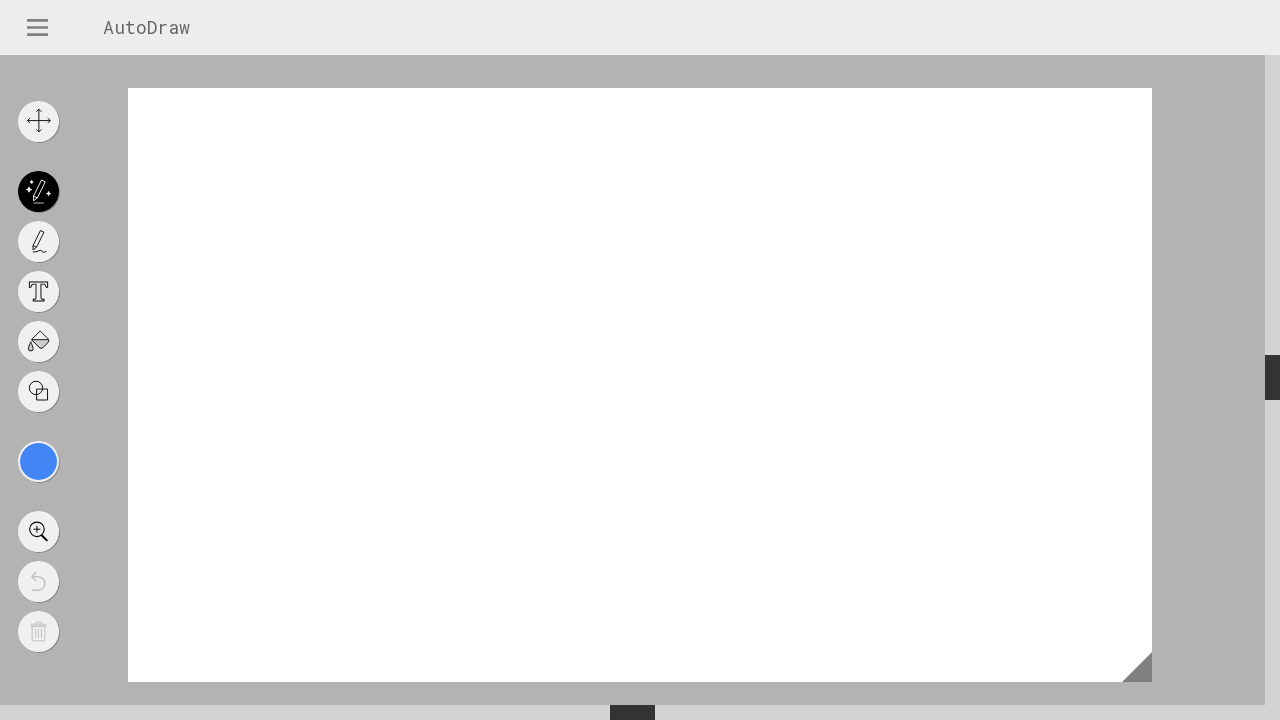

Released mouse button to finish drawing at (0, 4730)
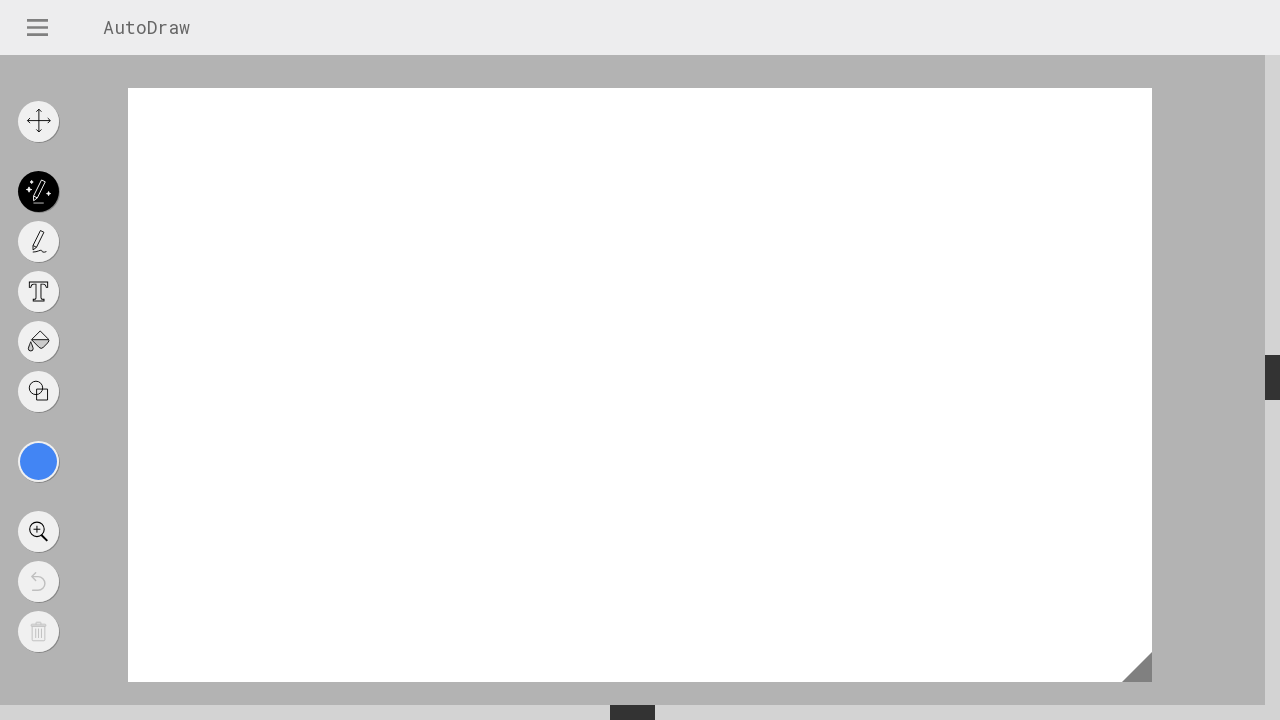

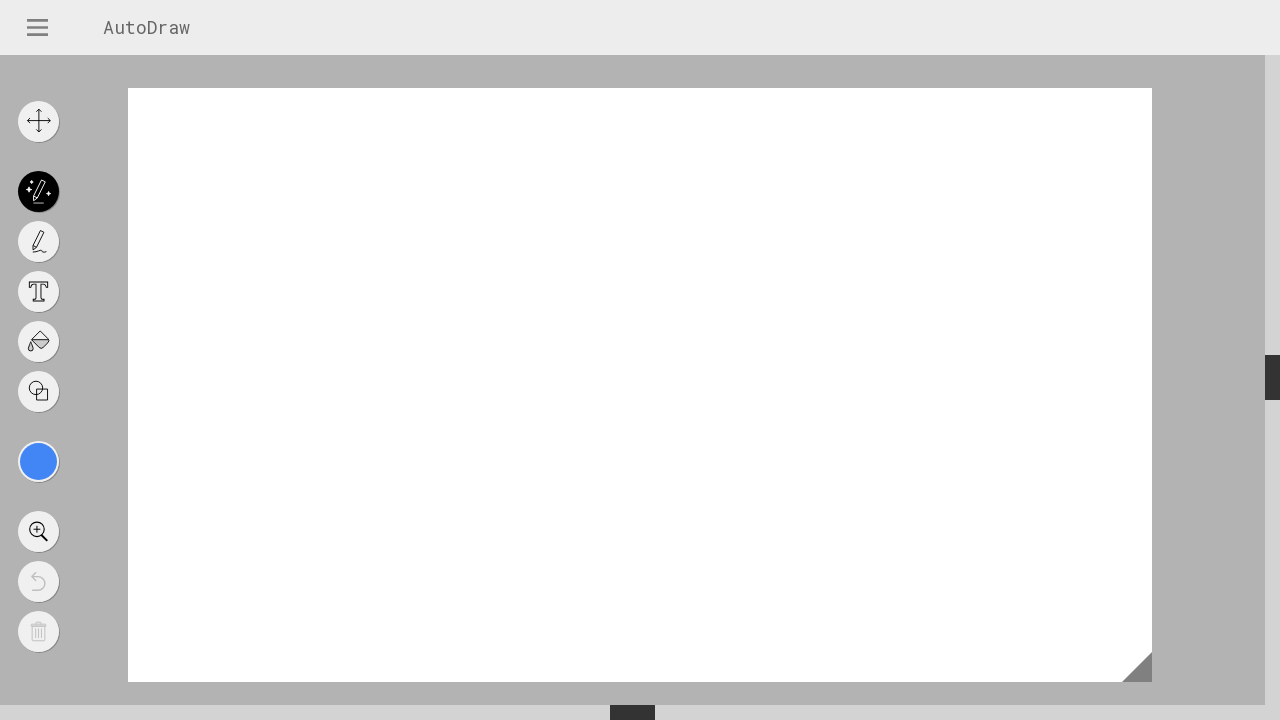